Tests finding a link by partial text (calculated from a mathematical formula), clicking it, then filling out a form with first name, last name, city, and country fields before submitting.

Starting URL: http://suninjuly.github.io/find_link_text

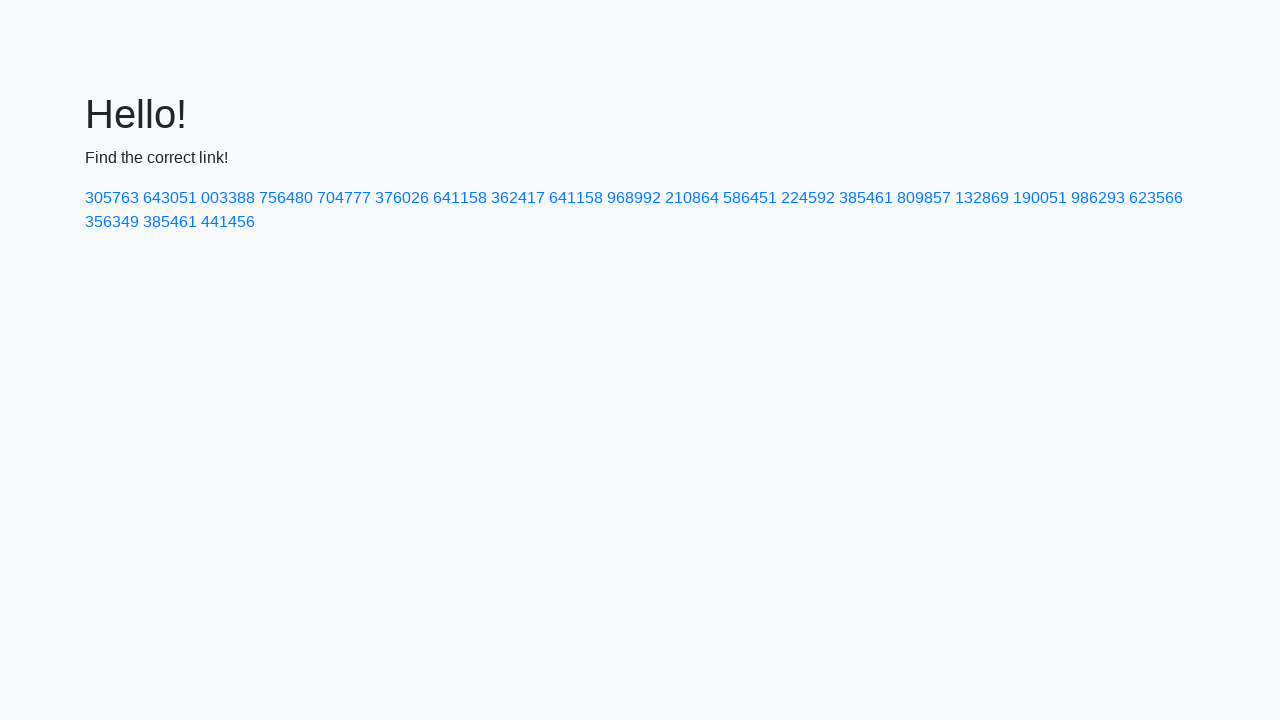

Clicked link with calculated text value '224592' at (808, 198) on a:text-matches('224592')
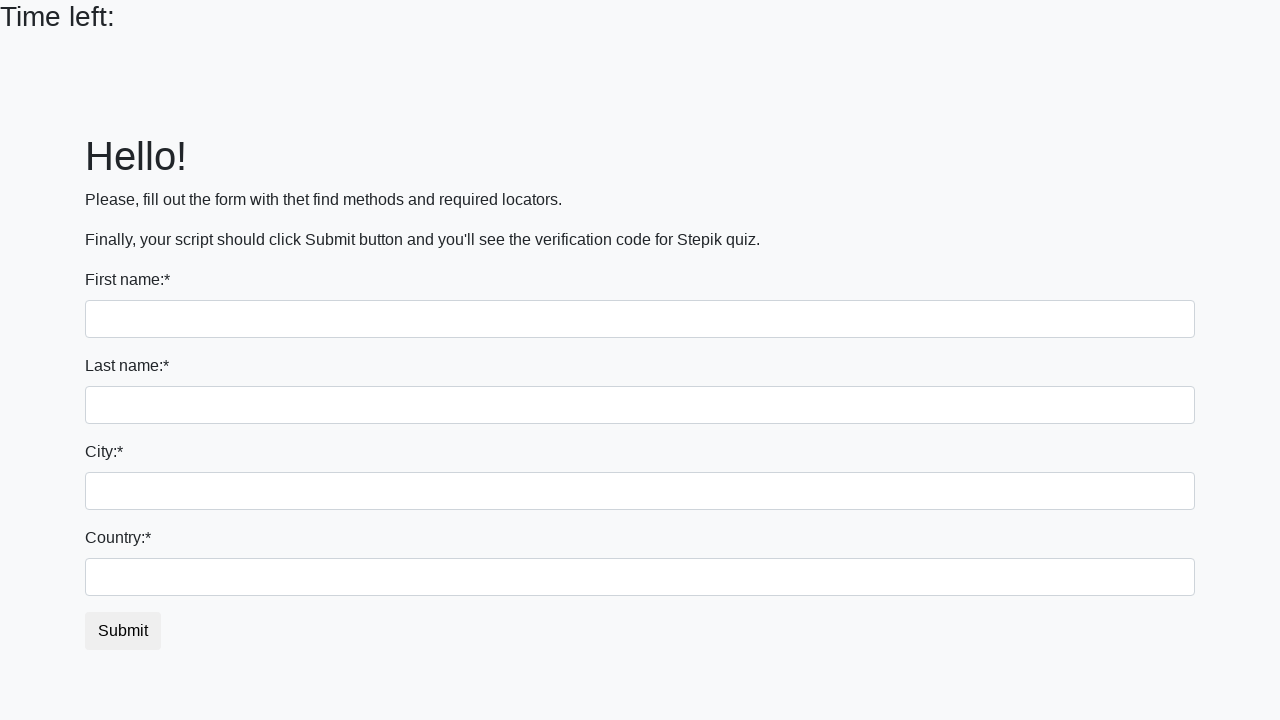

Filled first name field with 'Ivan' on input[name='first_name']
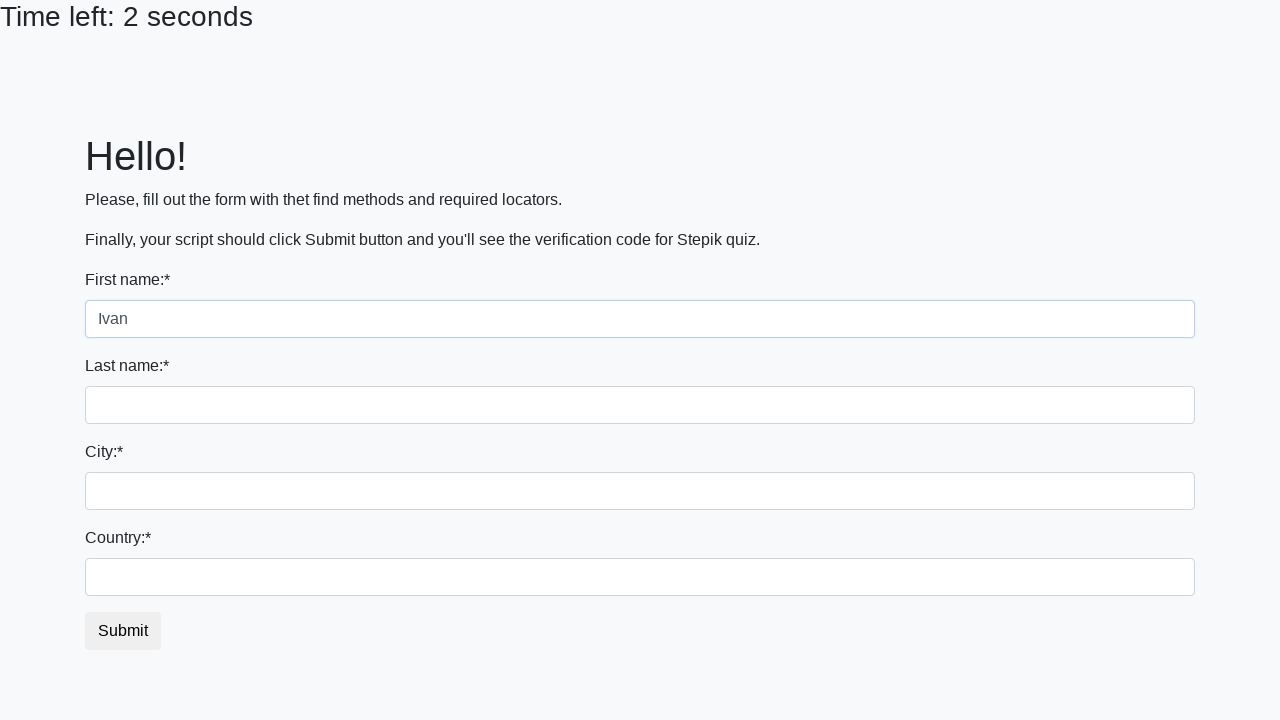

Filled last name field with 'Petrov' on input[name='last_name']
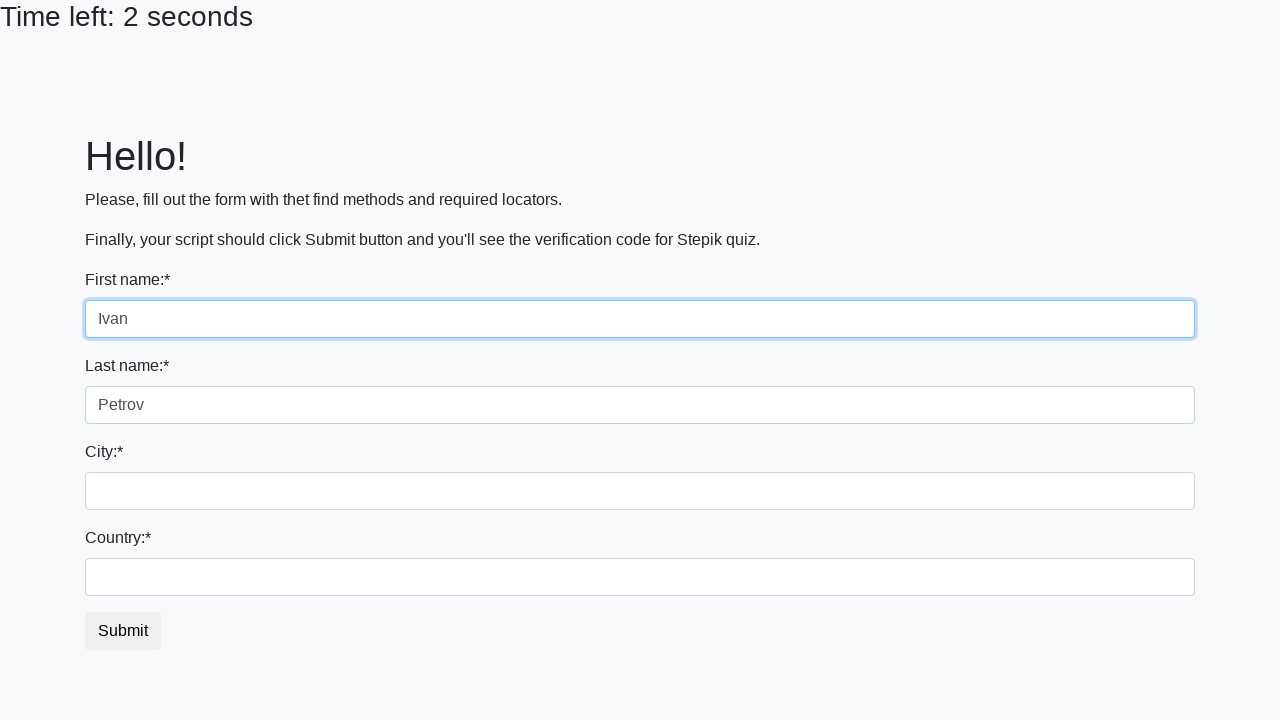

Filled city field with 'Smolensk' on .city
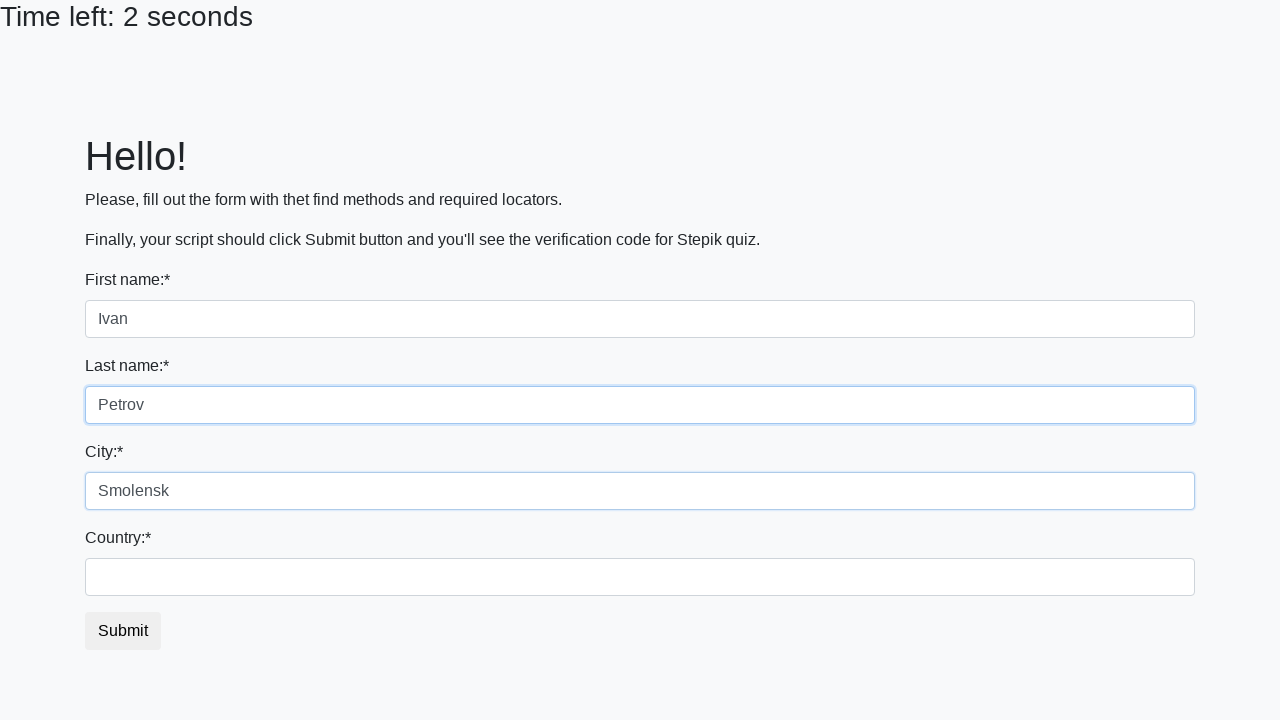

Filled country field with 'Russia' on #country
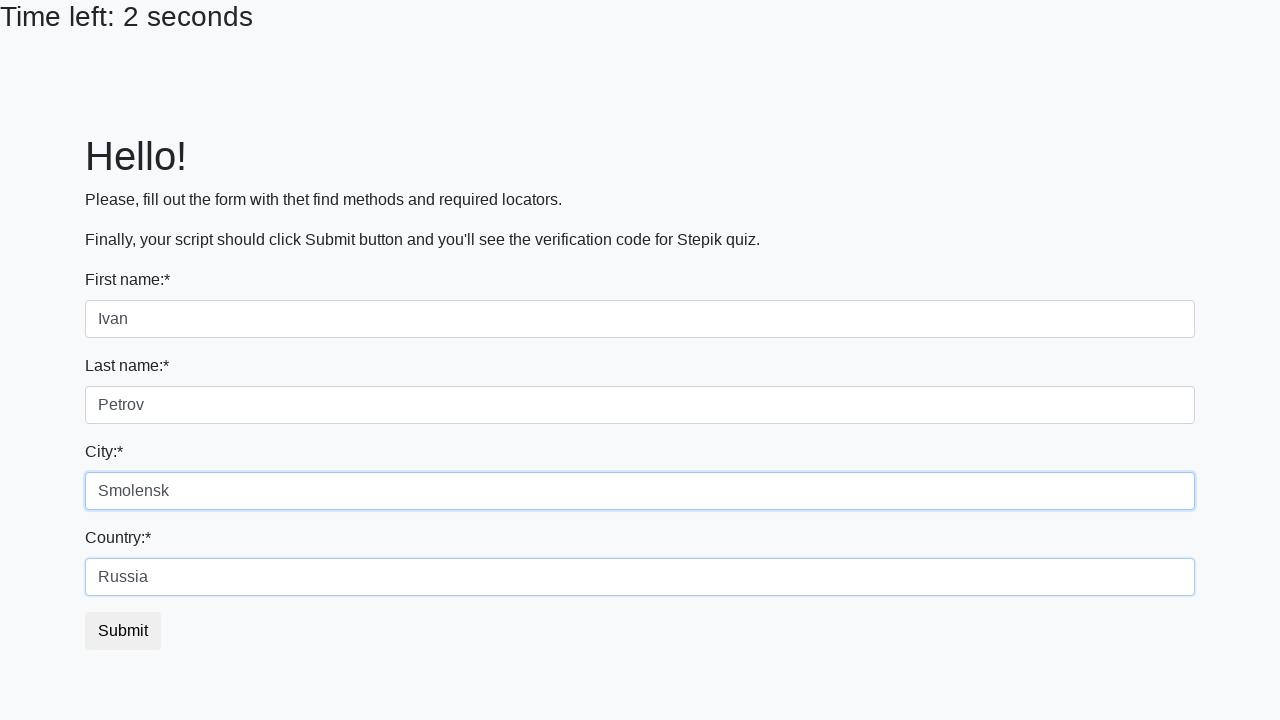

Clicked submit button to submit form at (123, 631) on xpath=//html/body/div/form/button
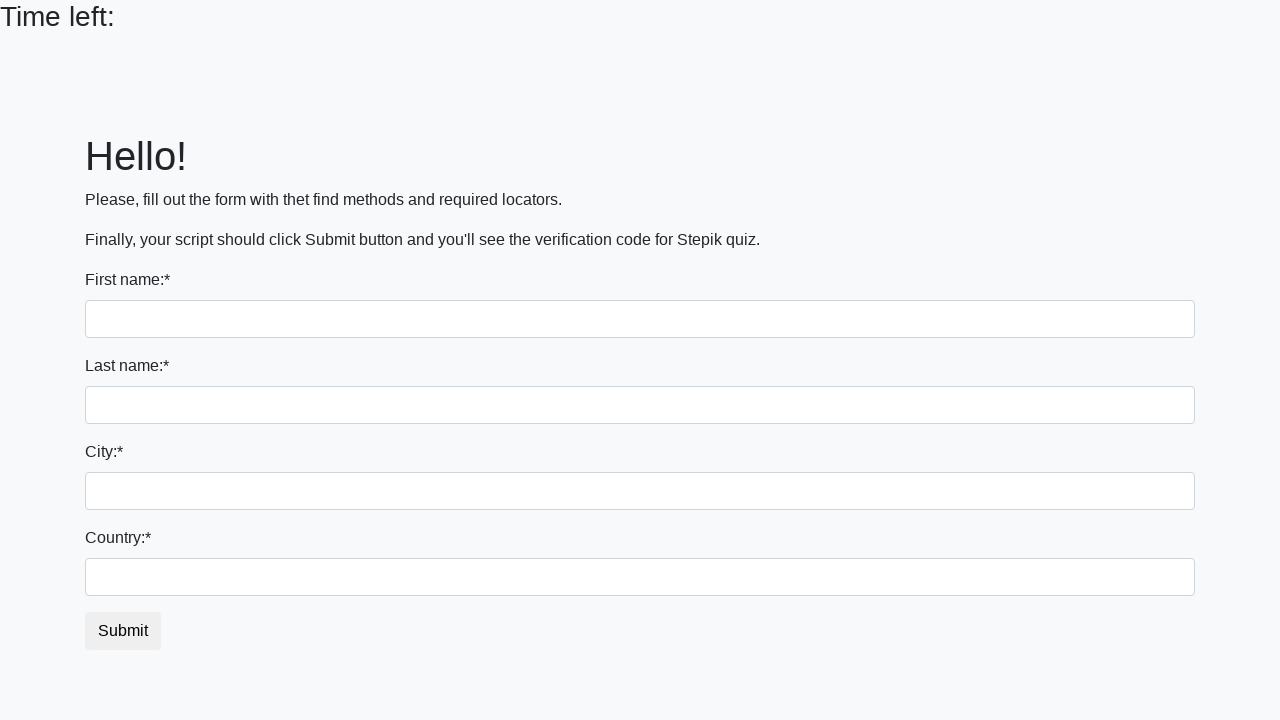

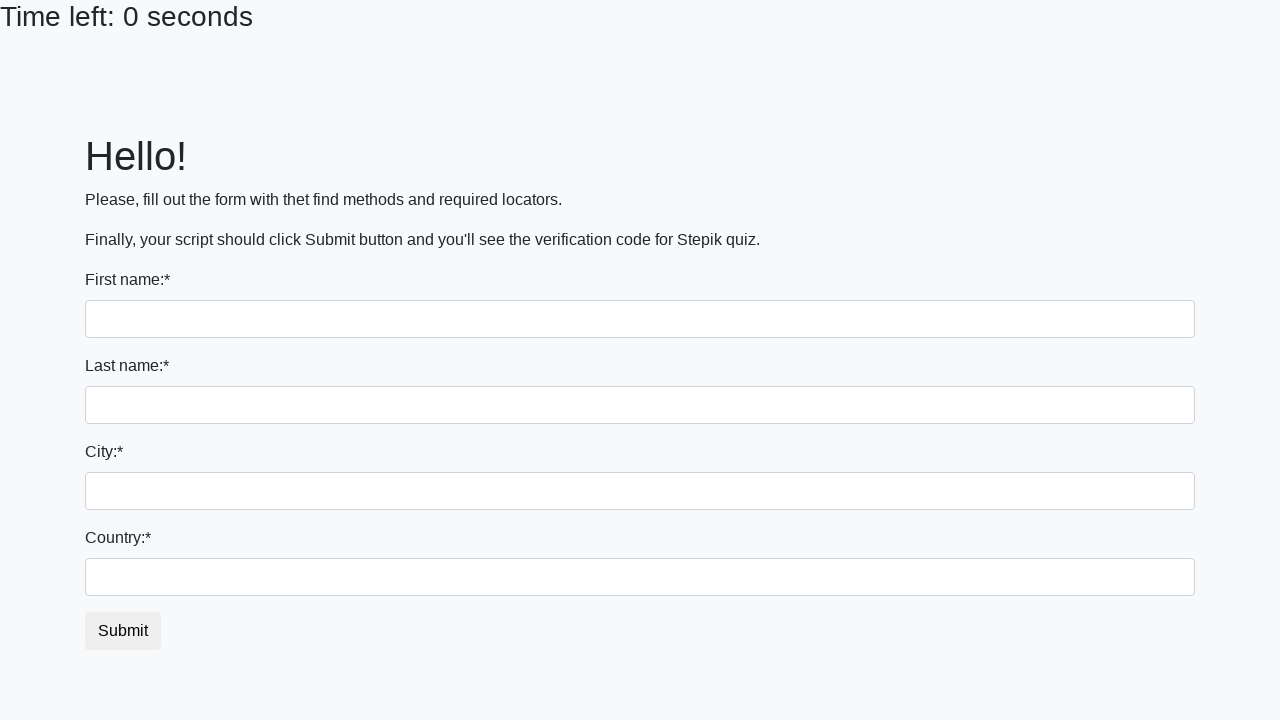